Tests Target.com search functionality by entering a search term and clicking the search button

Starting URL: https://www.target.com/

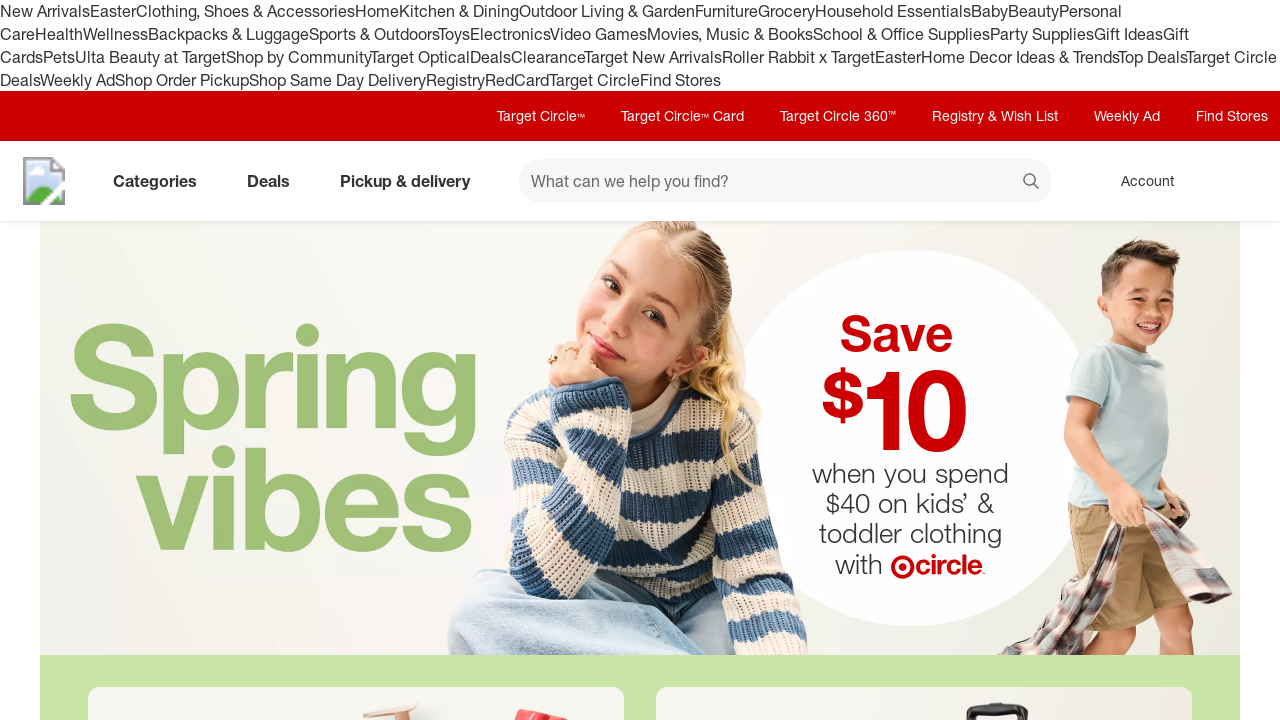

Filled search field with 'coffee' on #search
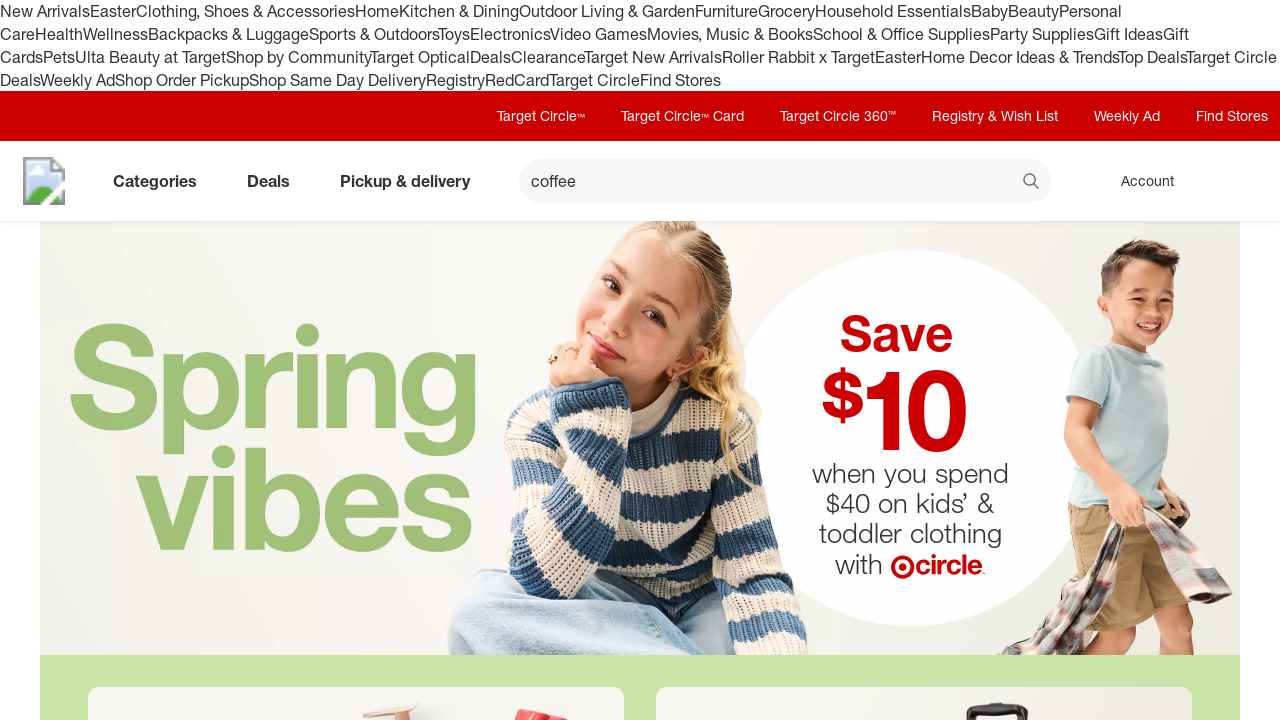

Clicked search button at (1032, 183) on button[data-test='@web/Search/SearchButton']
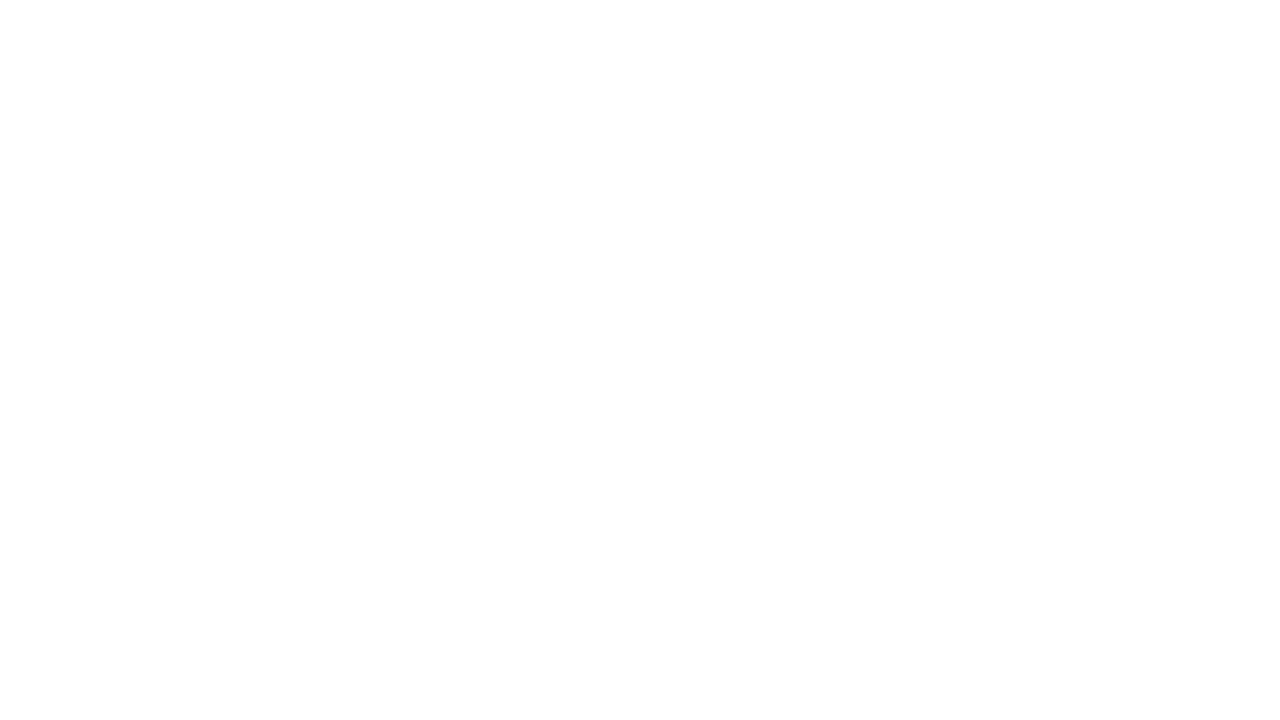

Search results page loaded
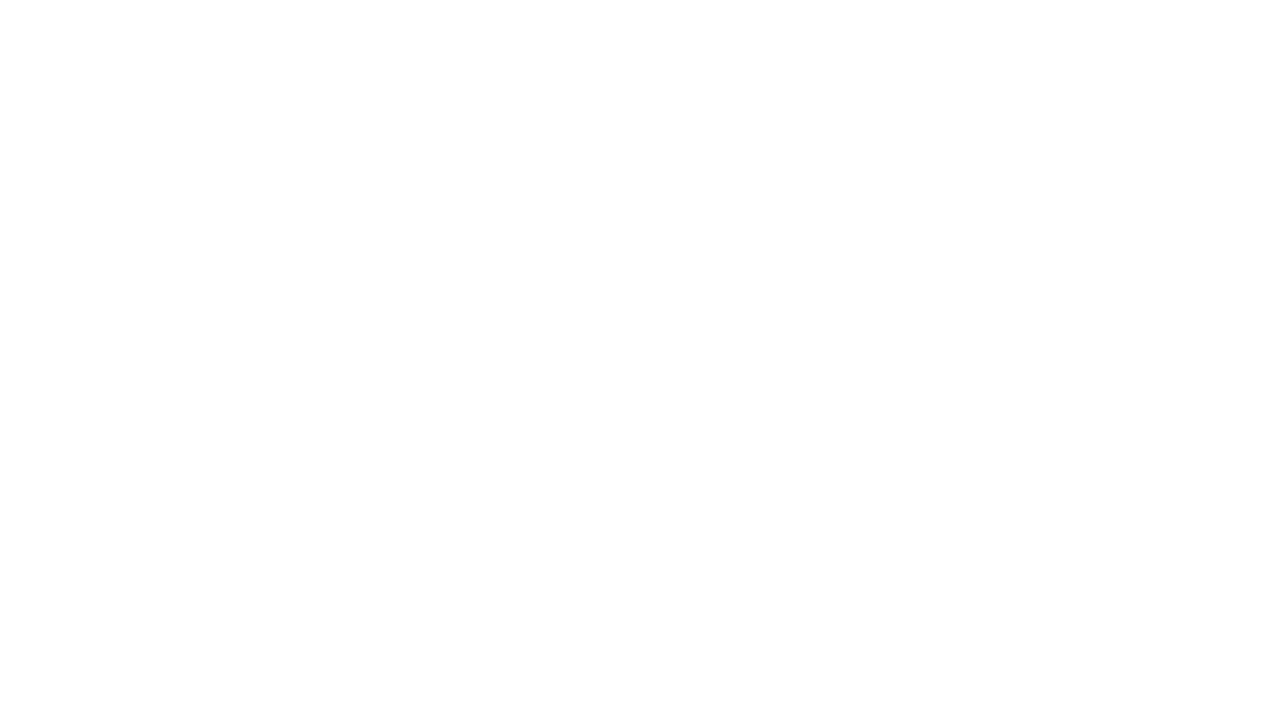

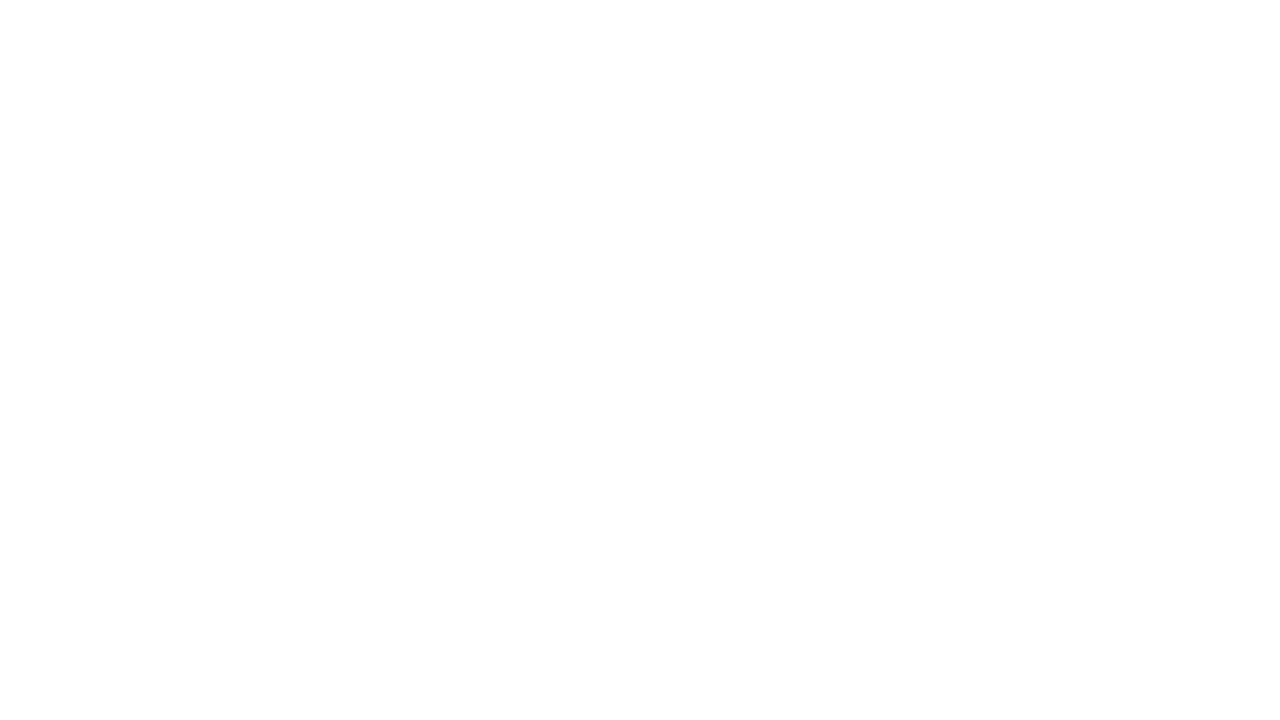